Tests dynamic element properties by waiting for elements to become visible/enabled and then interacting with them

Starting URL: https://demoqa.com/dynamic-properties

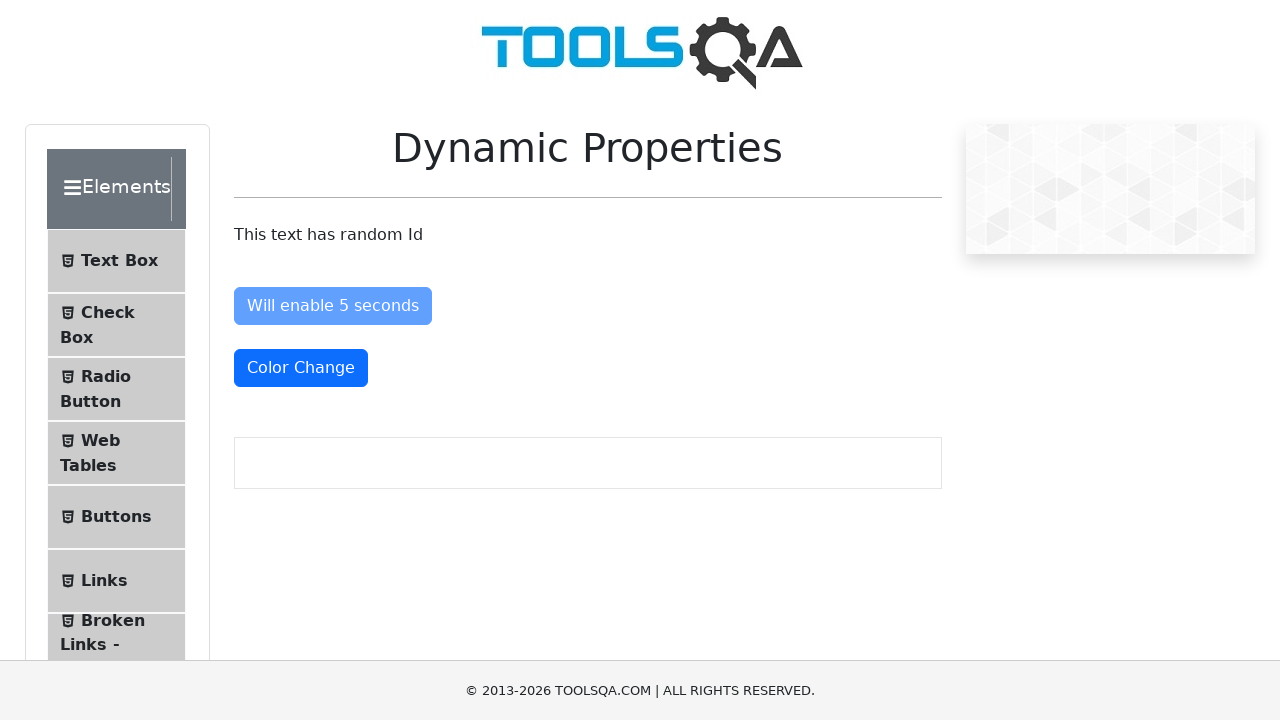

Waited for button to become visible after 5 seconds
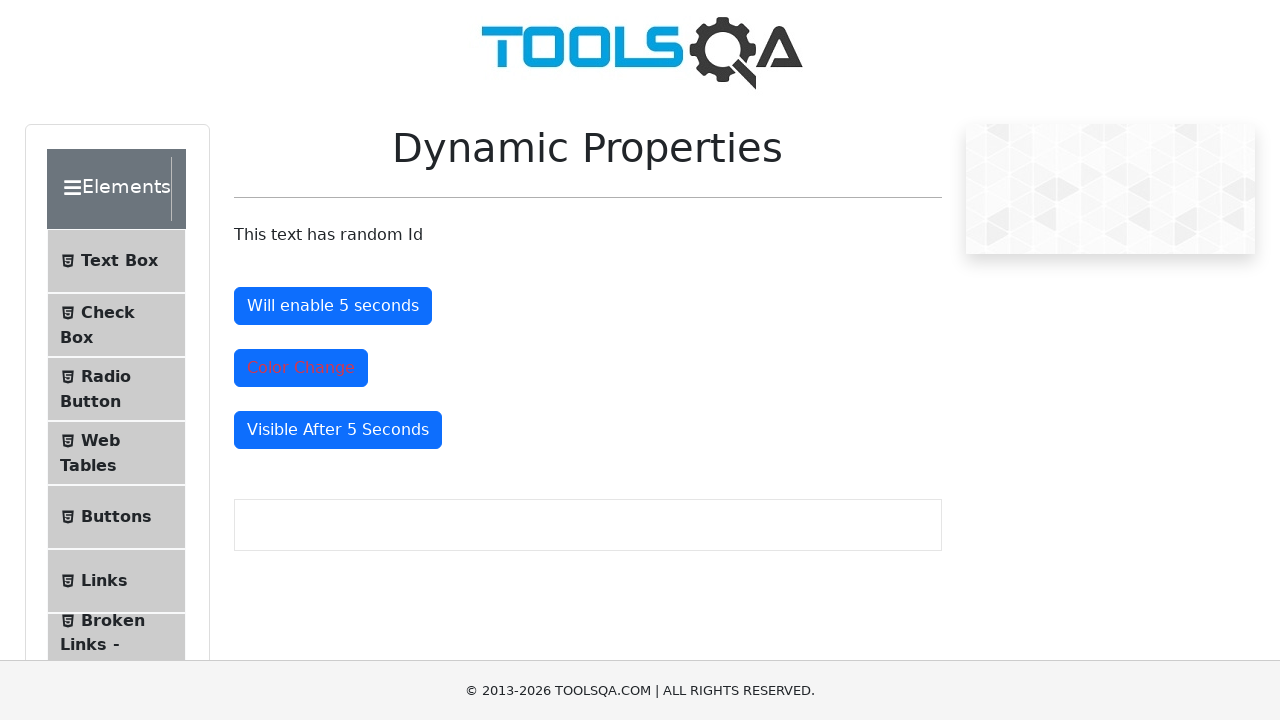

Waited for button to become enabled after 5 seconds
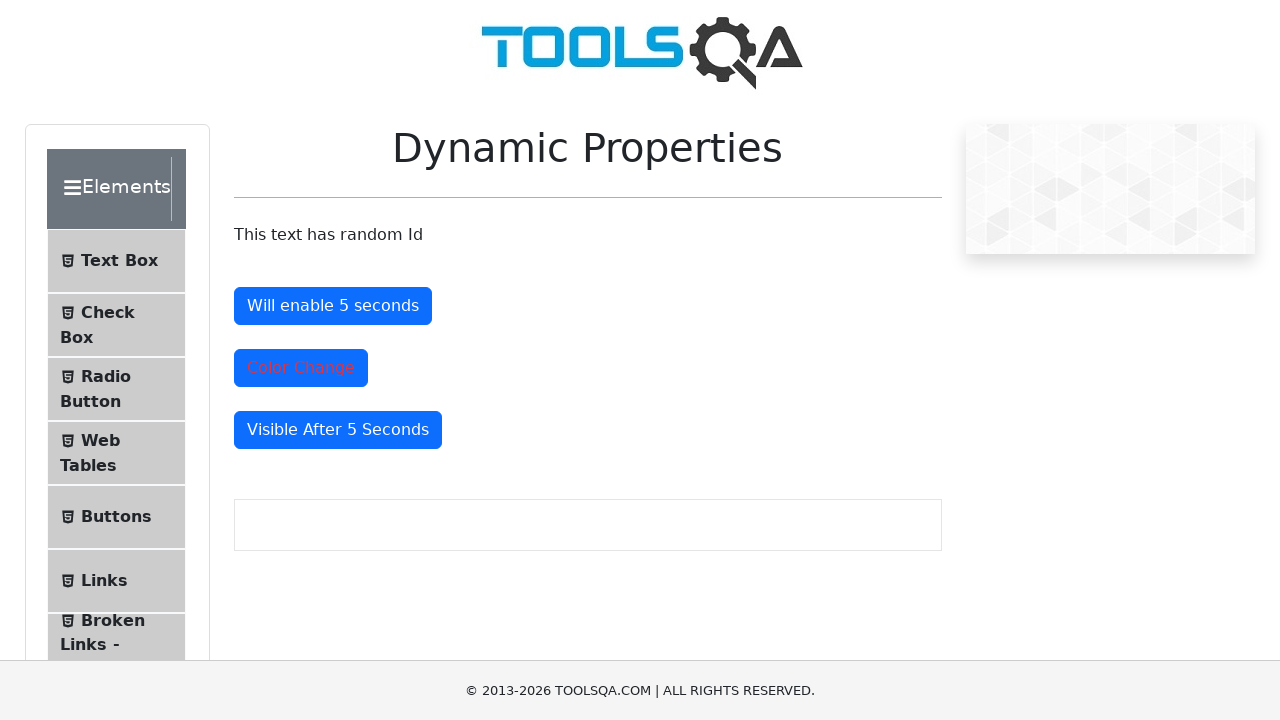

Clicked the button that was enabled after delay at (333, 306) on #enableAfter
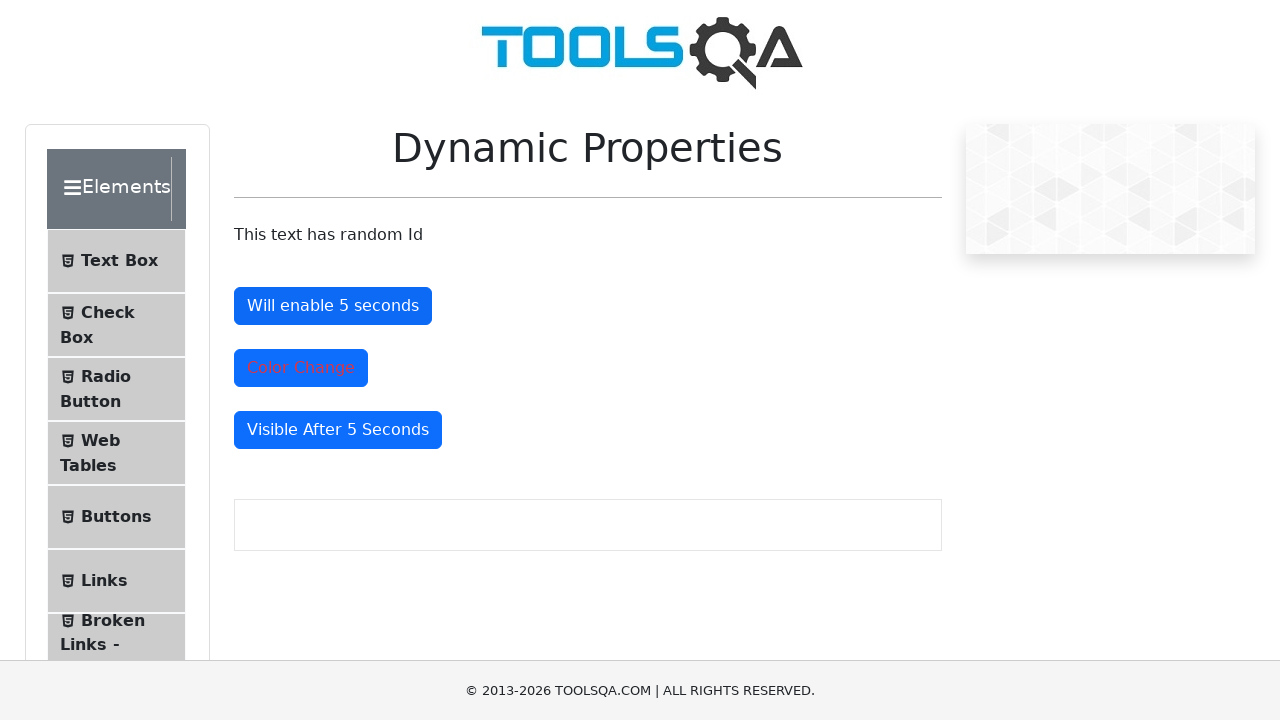

Clicked the button that changes color at (301, 368) on #colorChange
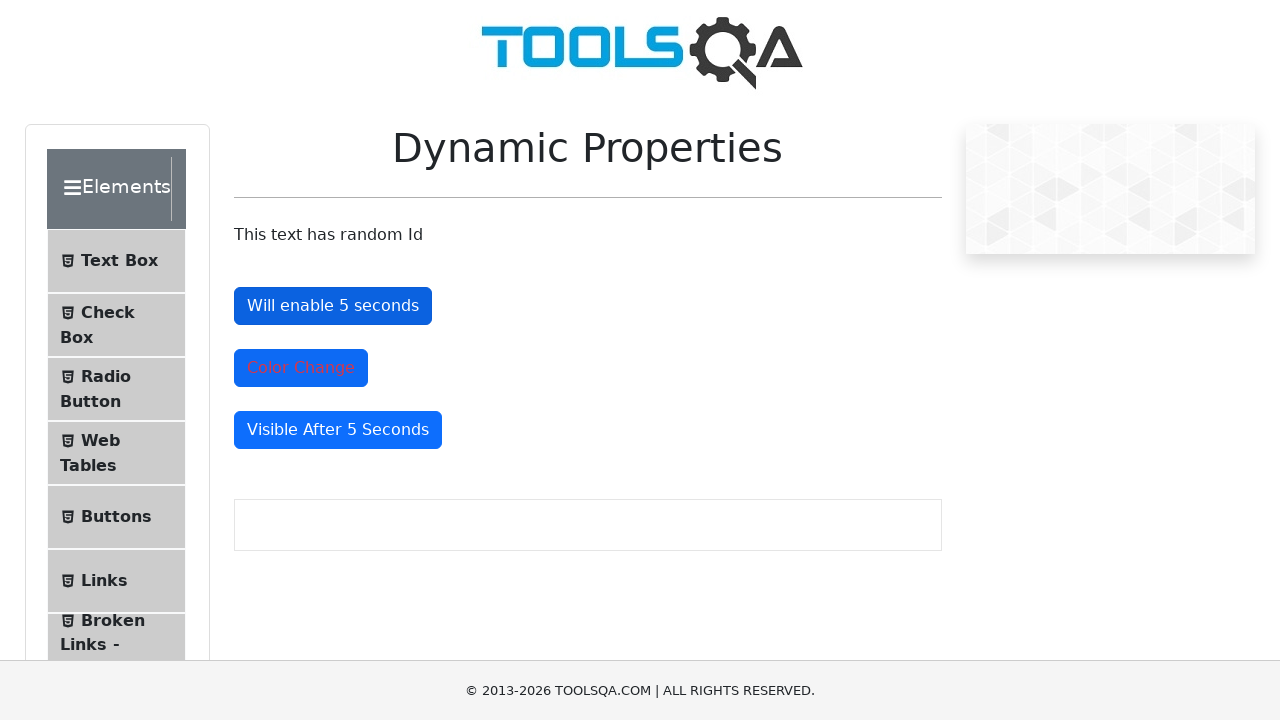

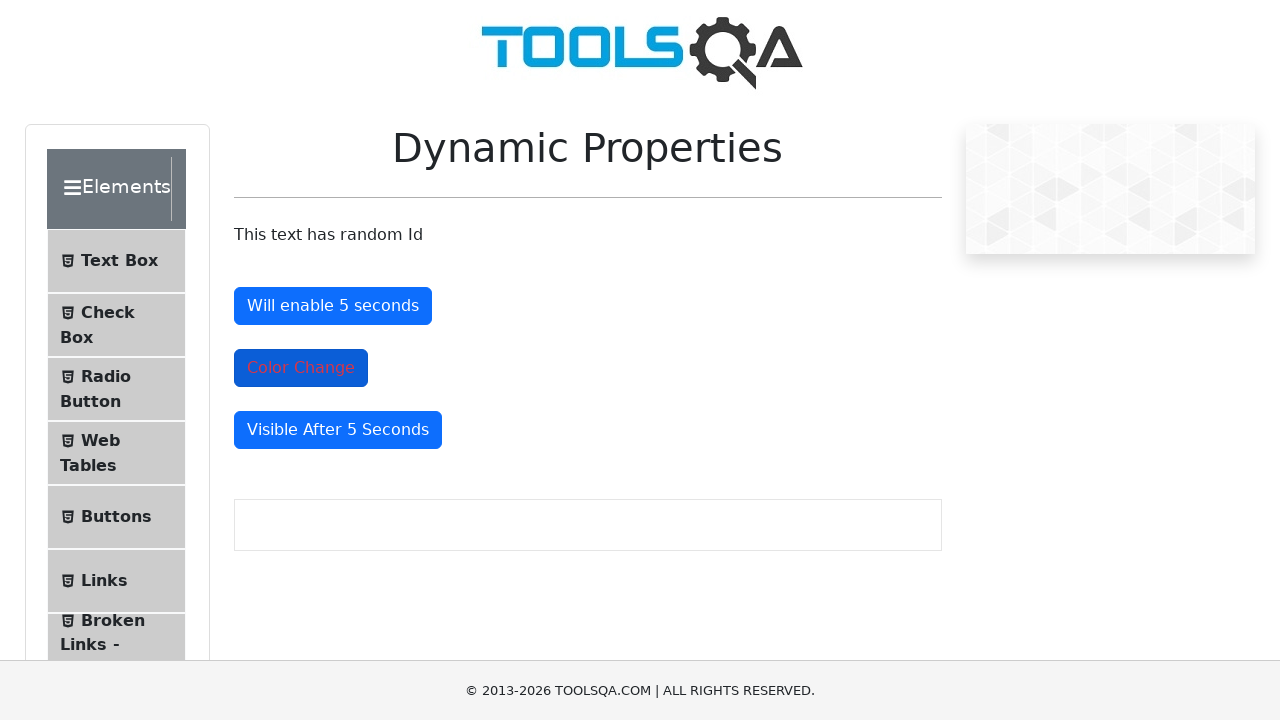